Tests clicking on the Home checkbox label in the checkbox tree

Starting URL: https://demoqa.com/checkbox

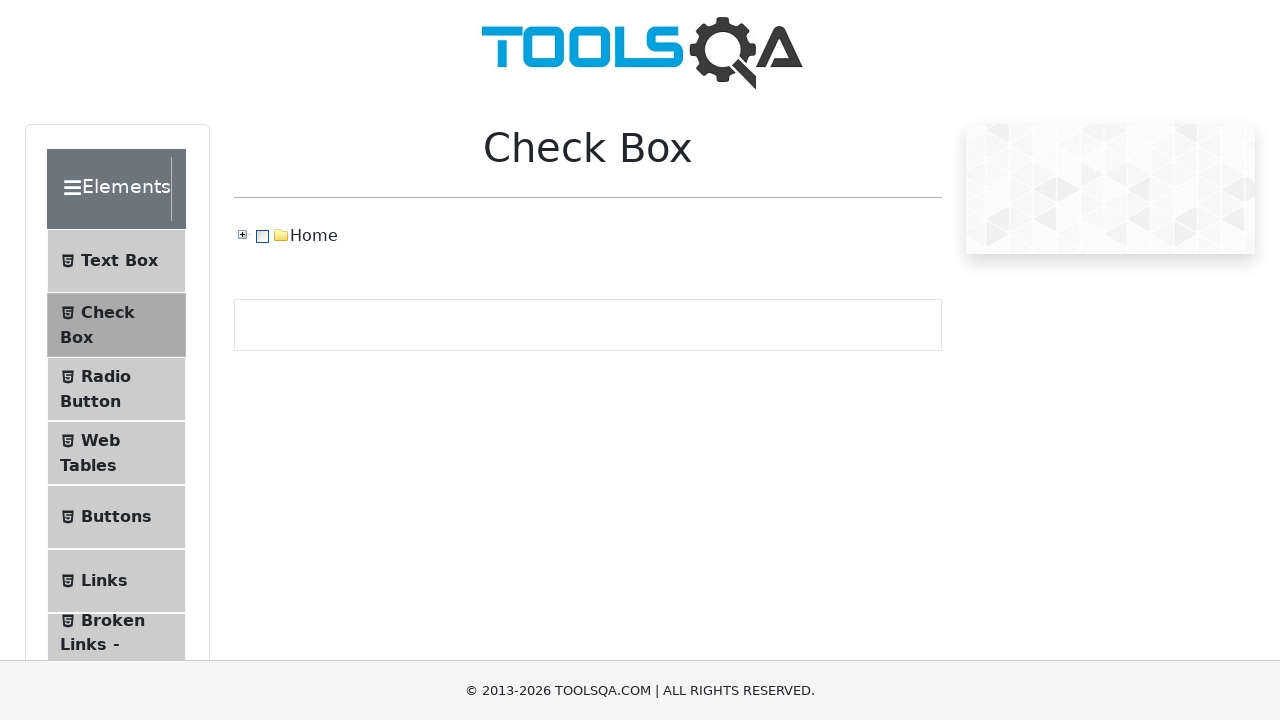

Waited for Home checkbox label to load
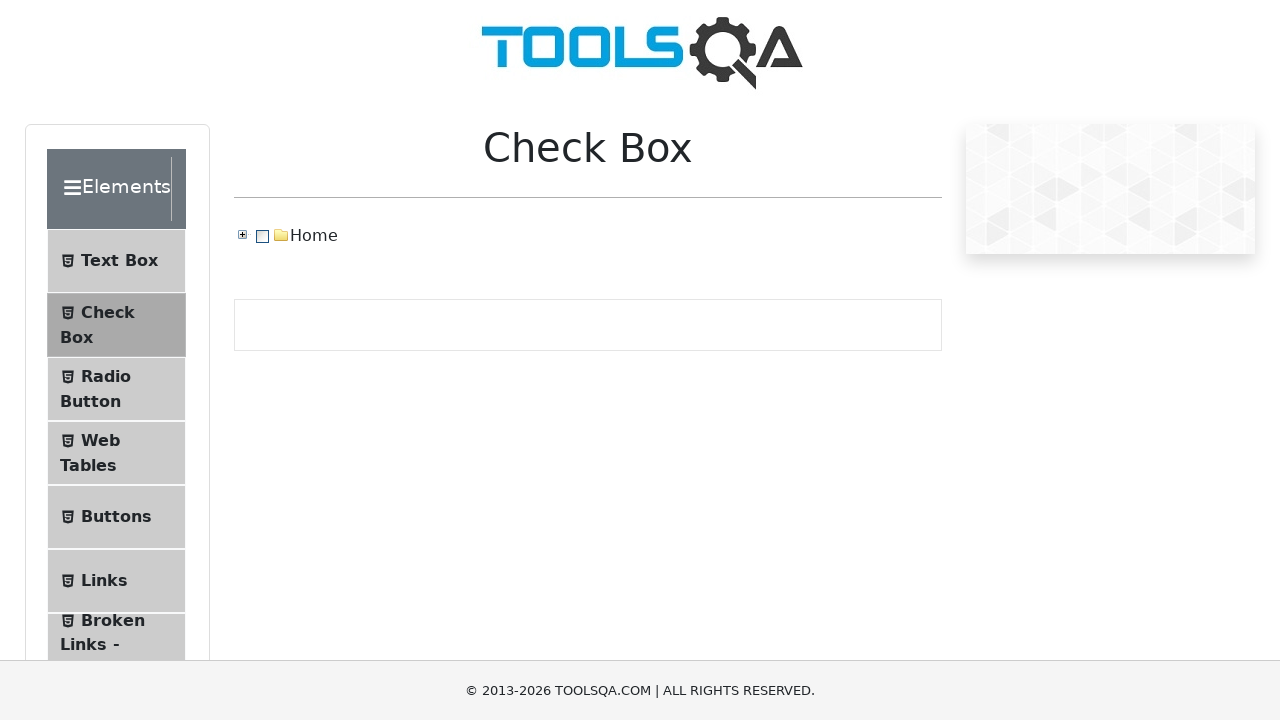

Clicked on the Home checkbox label in the checkbox tree at (314, 236) on xpath=//span[text()='Home']
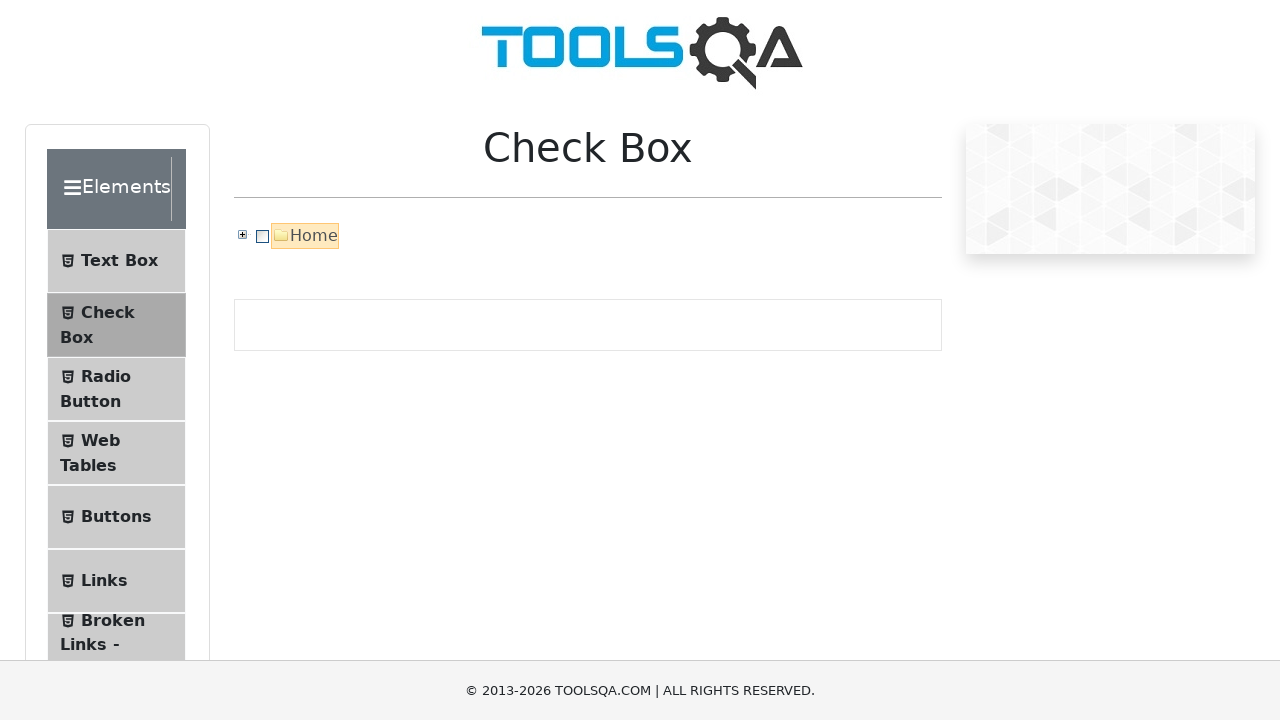

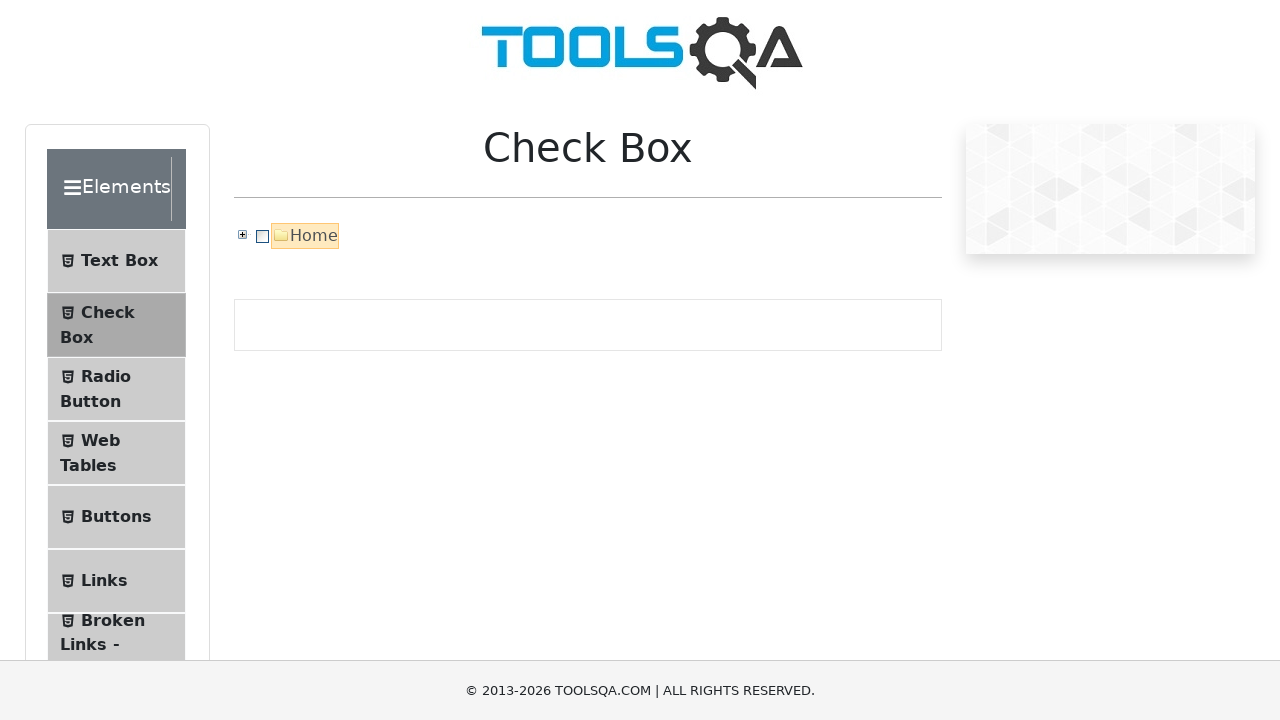